Tests an e-commerce flow by searching for products, adding a specific item to cart, and proceeding through checkout

Starting URL: https://rahulshettyacademy.com/seleniumPractise/#/

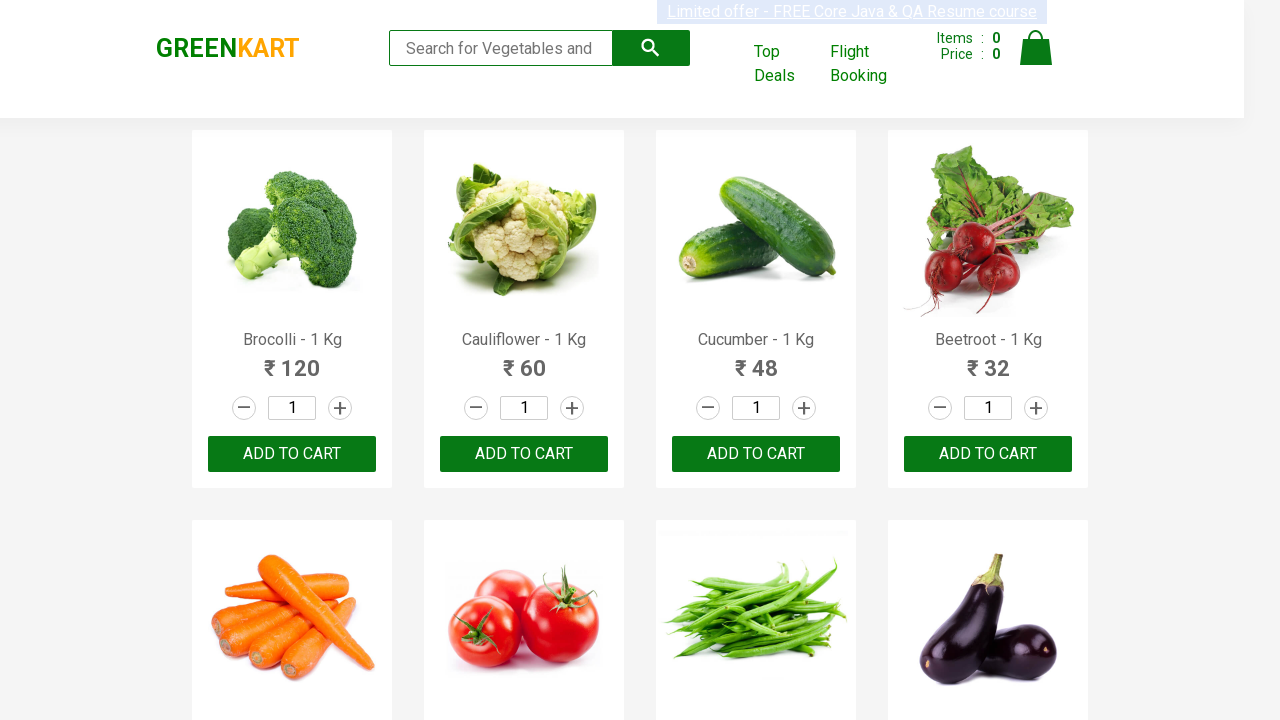

Filled search field with 'ca' on .search-keyword
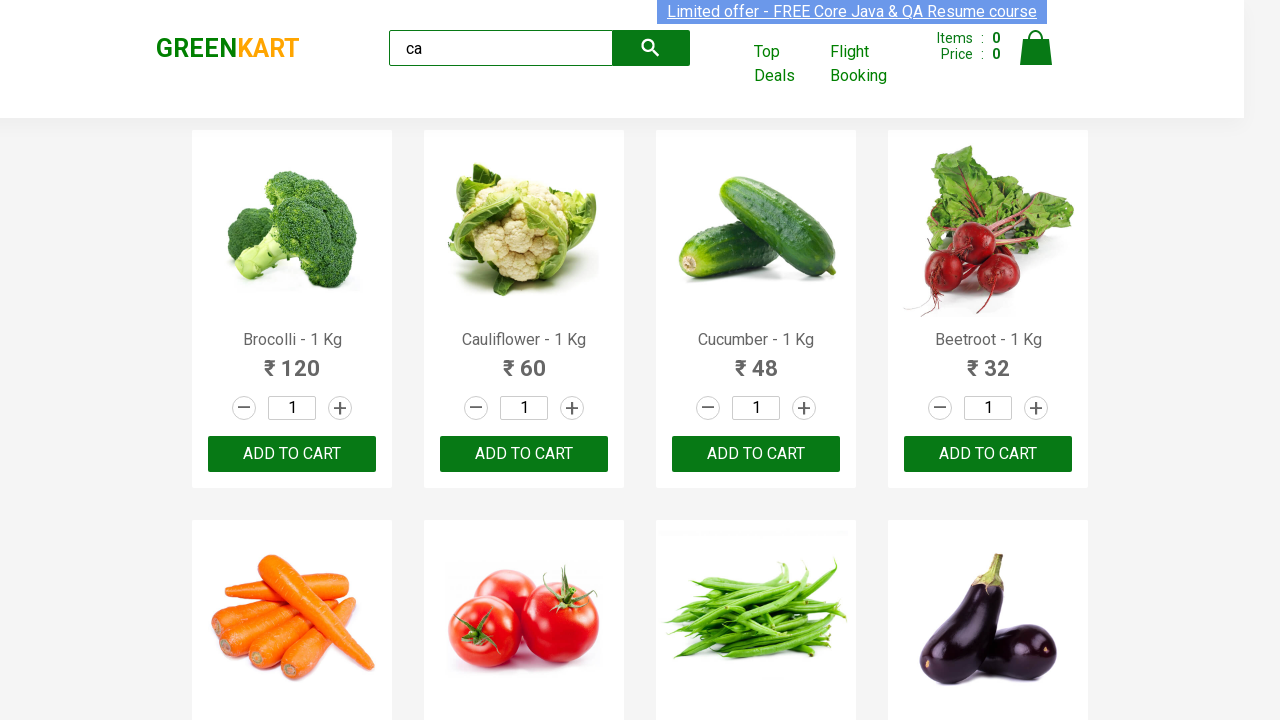

Waited 2 seconds for products to load
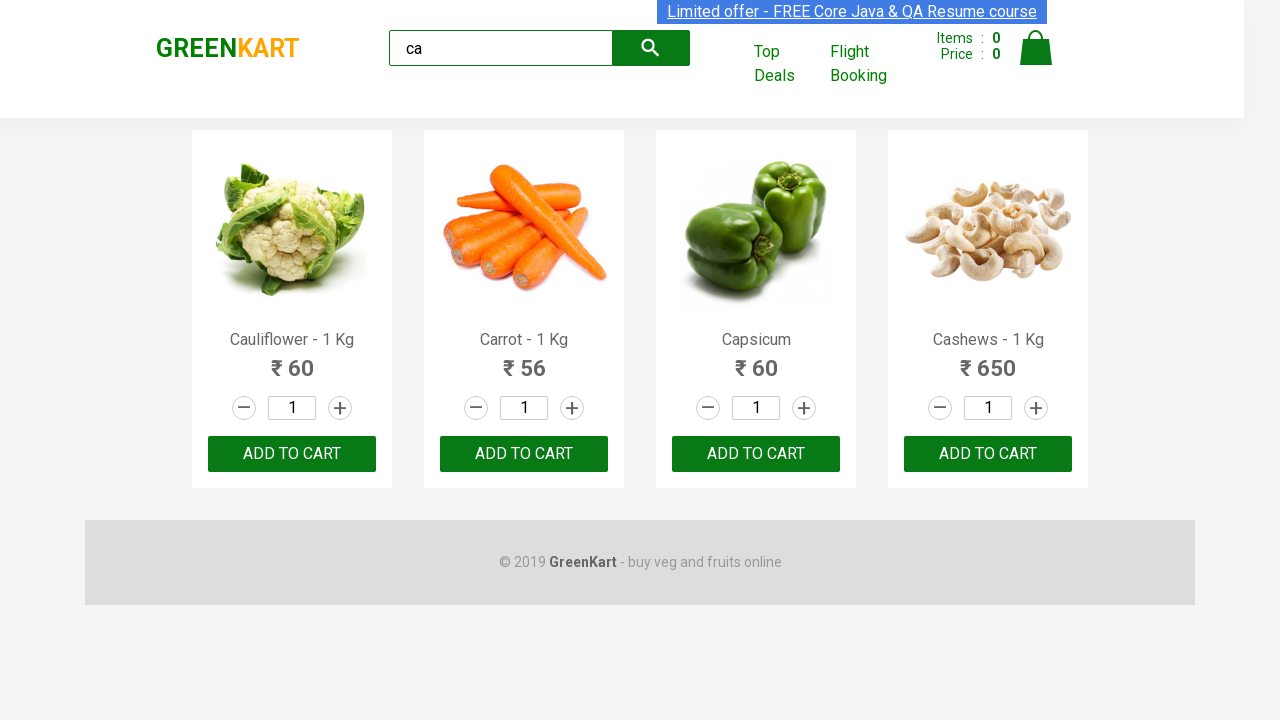

Located product elements on page
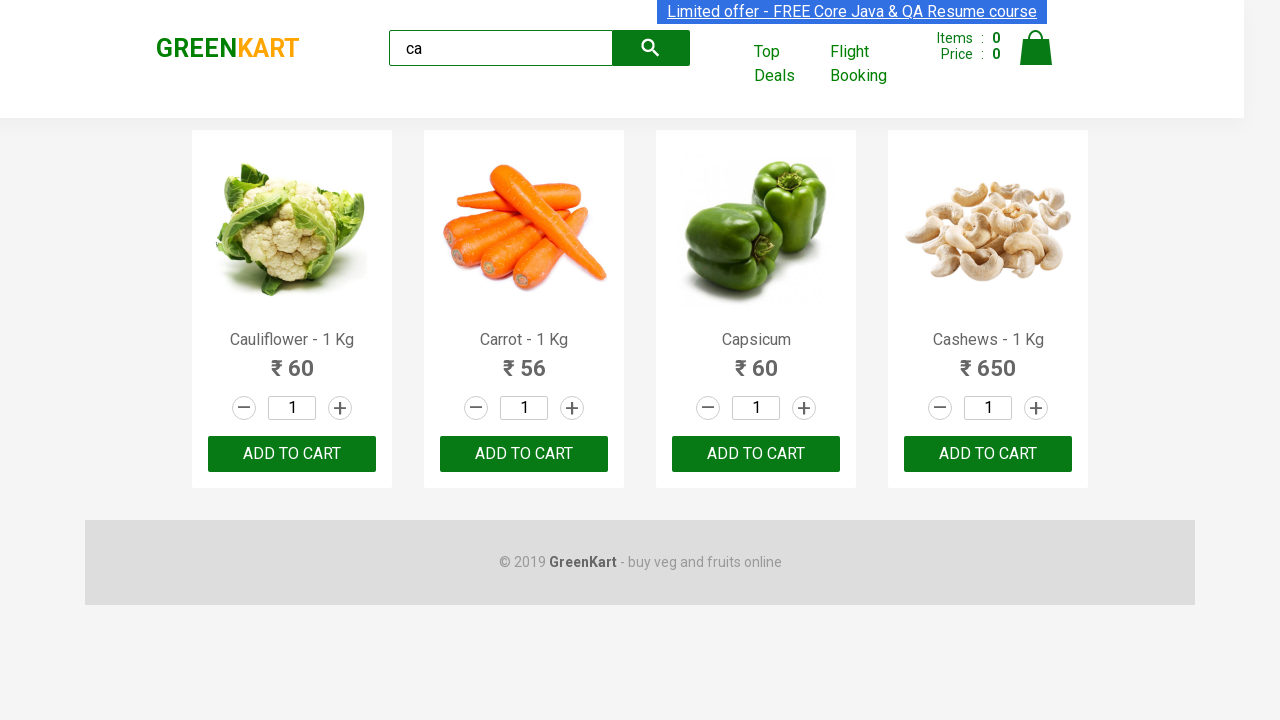

Found and clicked 'Add to Cart' button for Cashews product at (988, 454) on .products .product >> nth=3 >> .product-action button
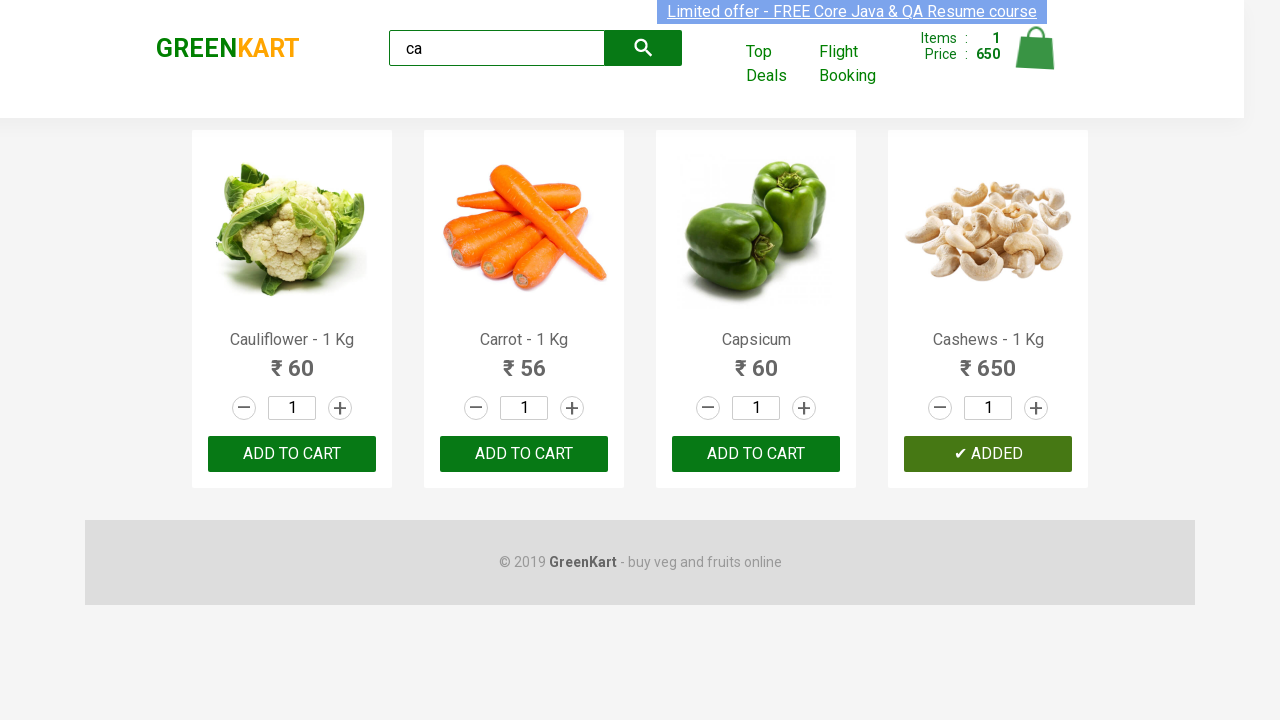

Clicked cart icon to view shopping cart at (1036, 48) on .cart-icon > img
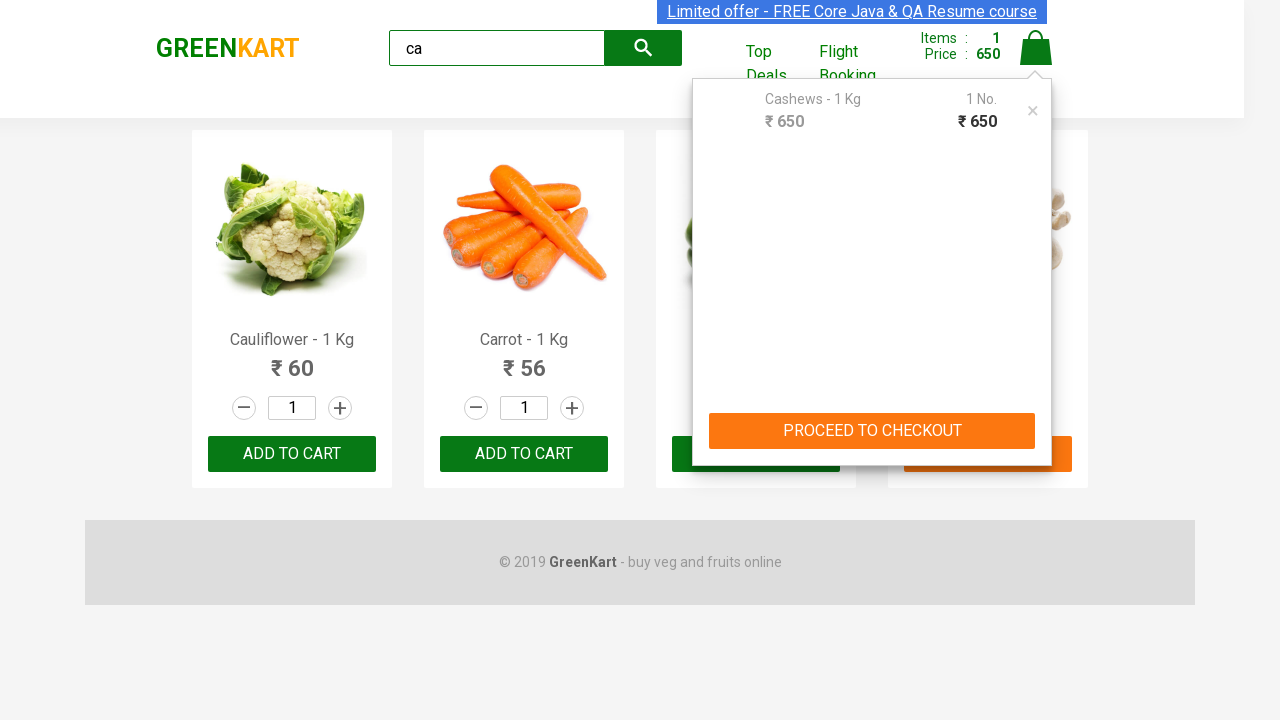

Clicked 'PROCEED TO CHECKOUT' button at (872, 431) on internal:text="PROCEED TO CHECKOUT"i
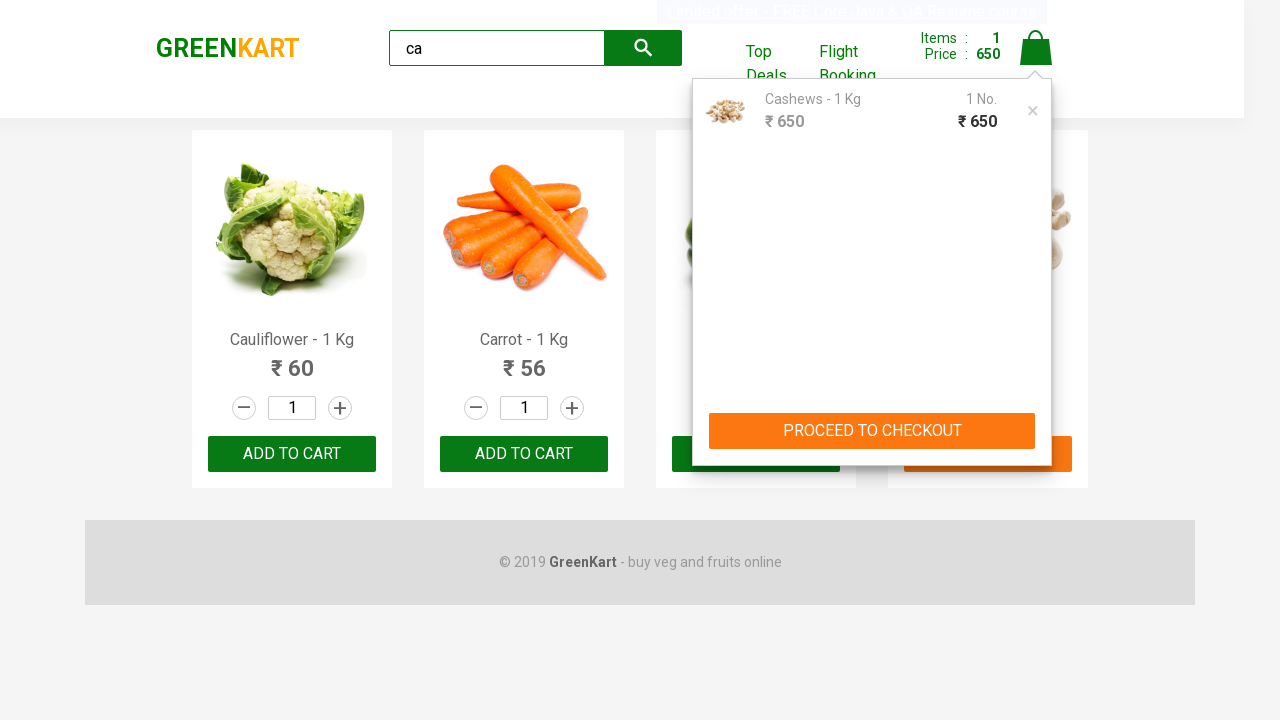

Clicked 'Place Order' button to complete purchase at (1036, 420) on internal:text="Place Order"i
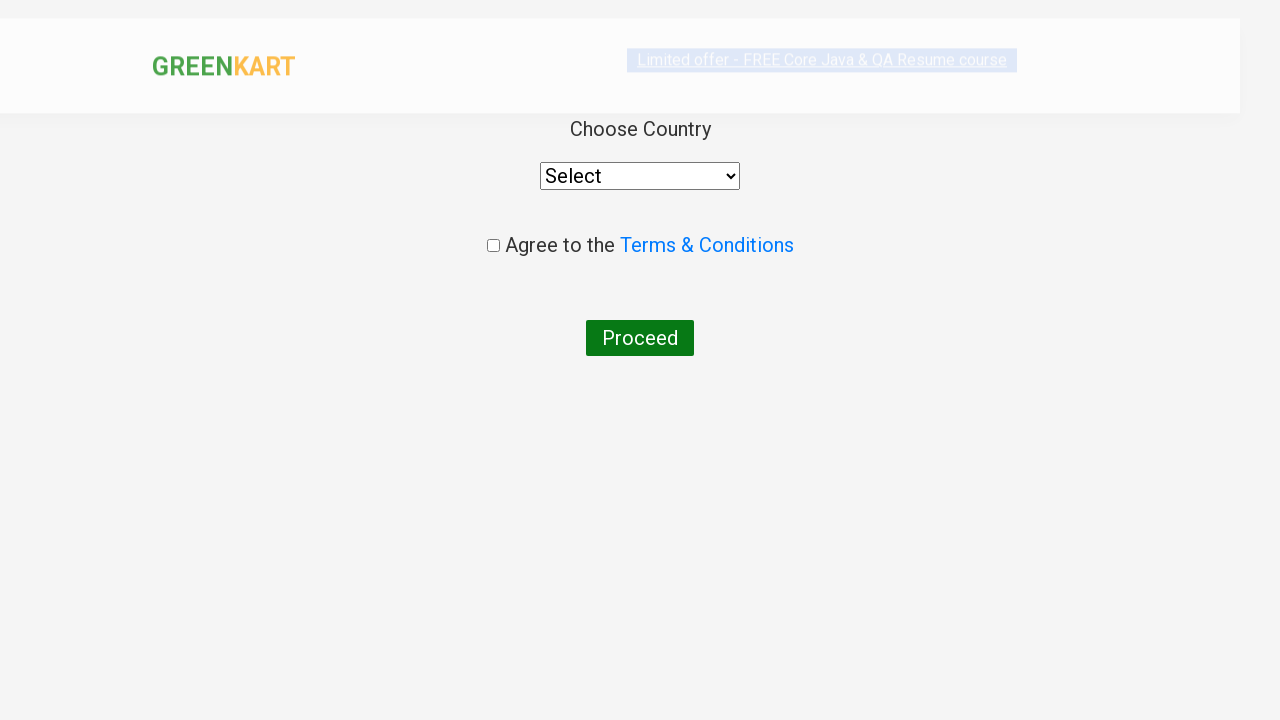

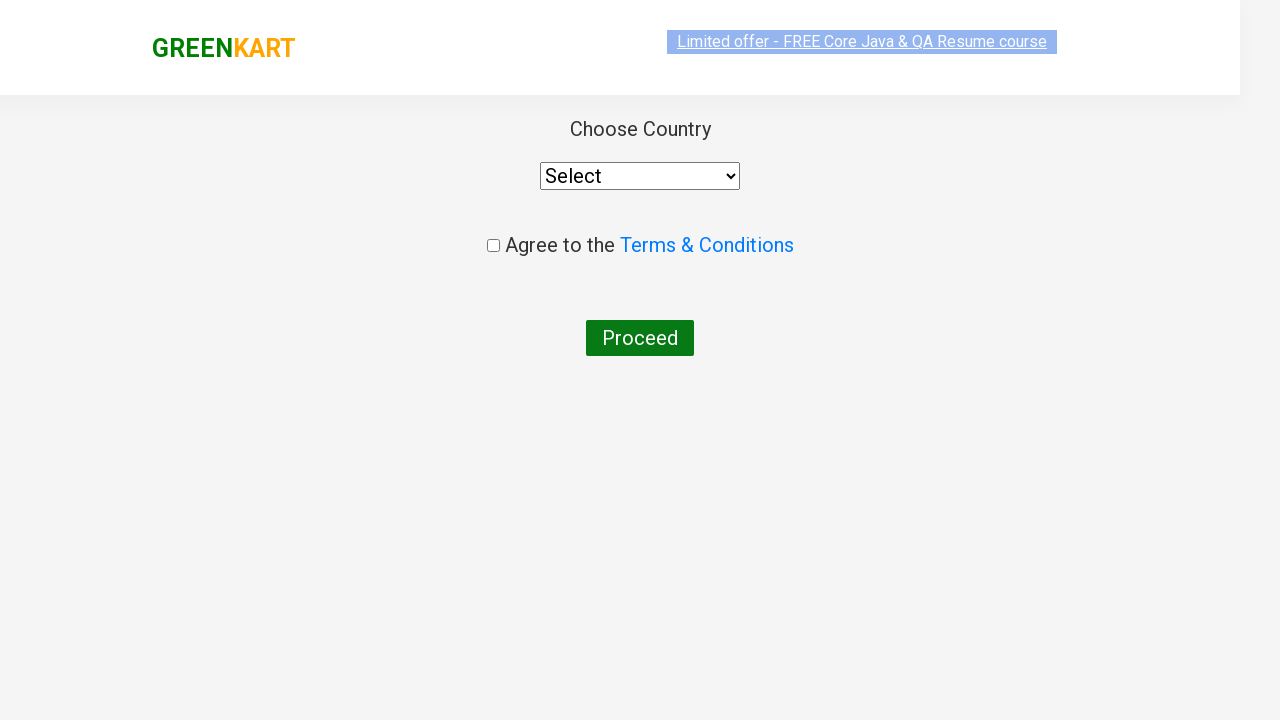